Tests alert functionality by entering a name and clicking alert buttons to verify the alert messages

Starting URL: https://rahulshettyacademy.com/AutomationPractice/

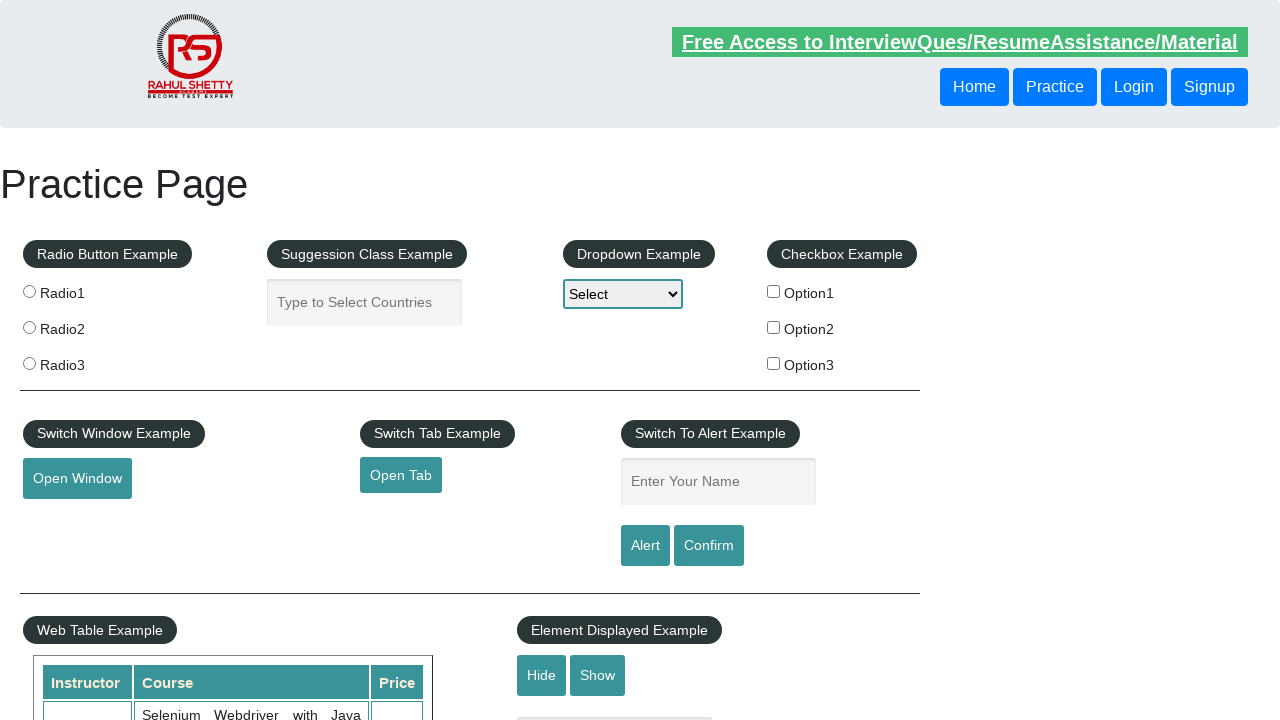

Filled name input field with 'Pablo' on //input[@id='name']
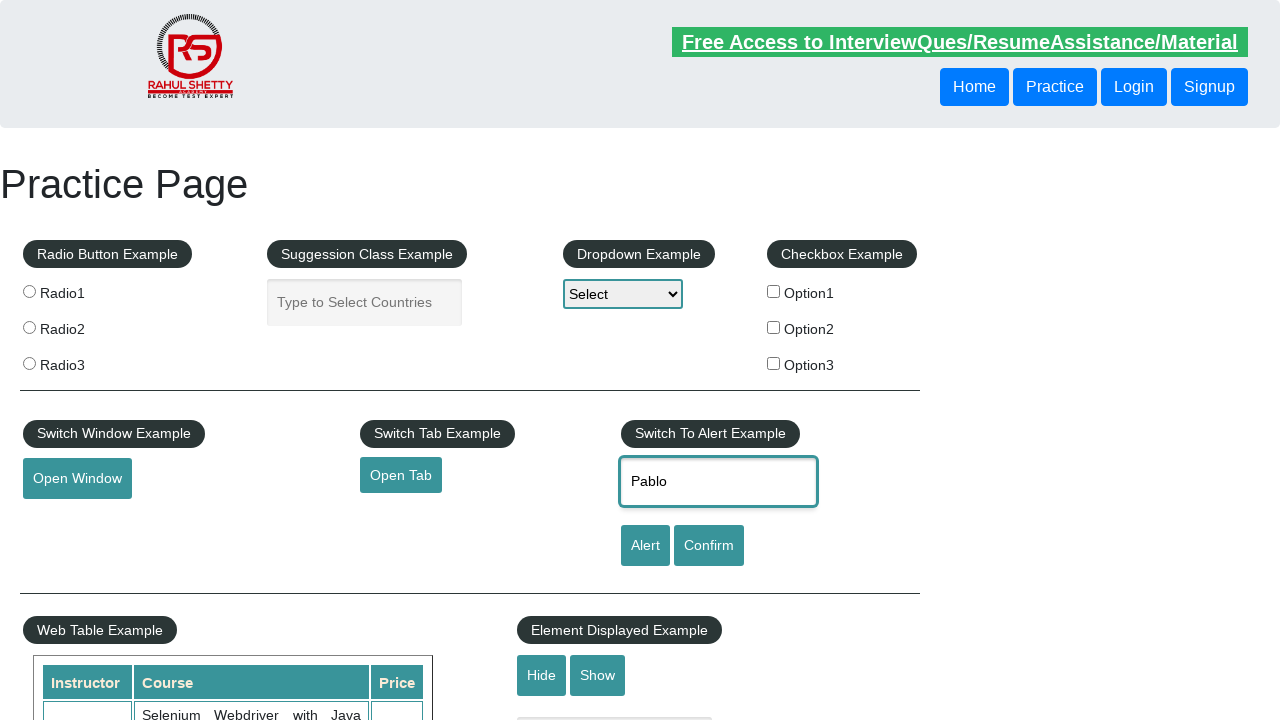

Set up dialog handler to accept alerts
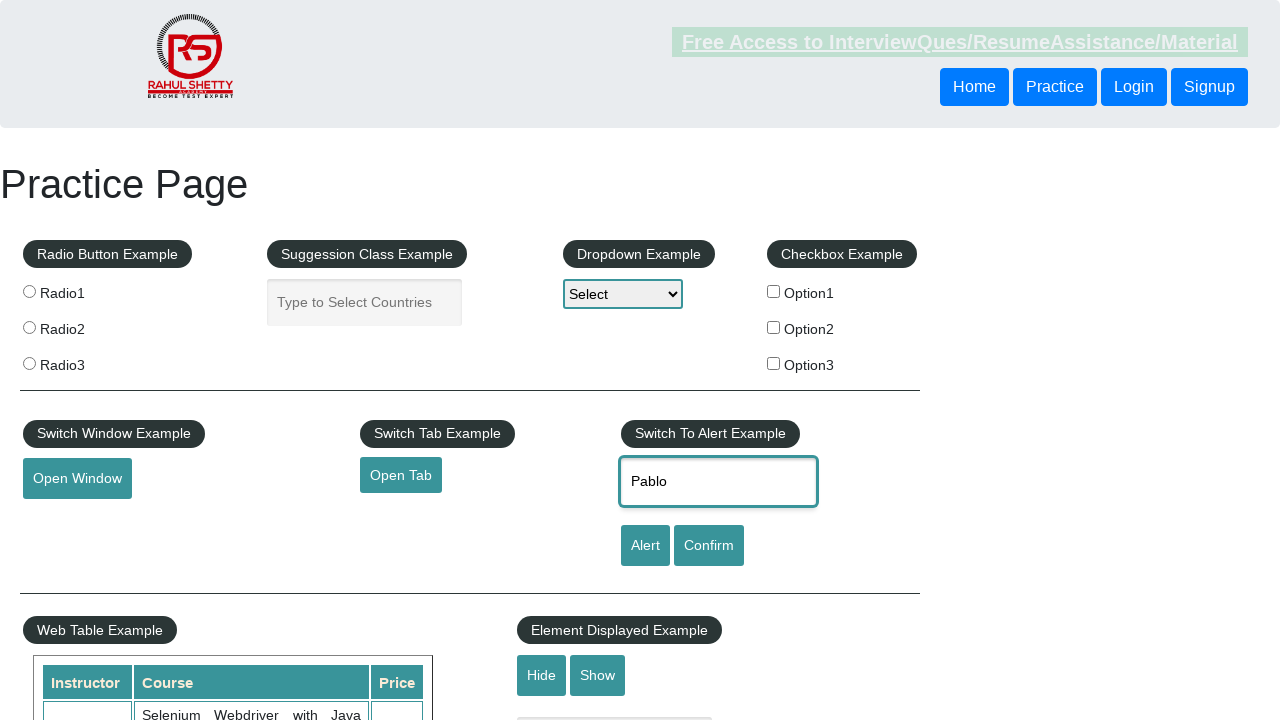

Clicked alert button and accepted the alert at (645, 546) on #alertbtn
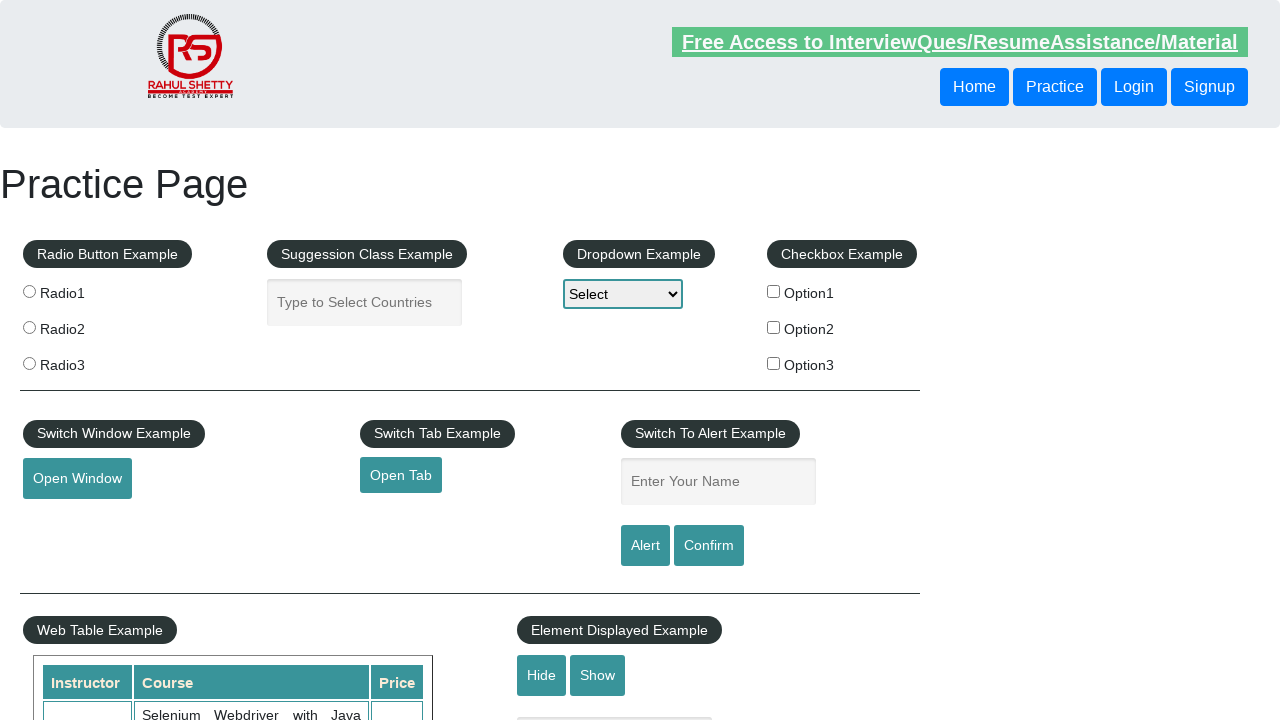

Filled name input field with 'Pablo' again on //input[@id='name']
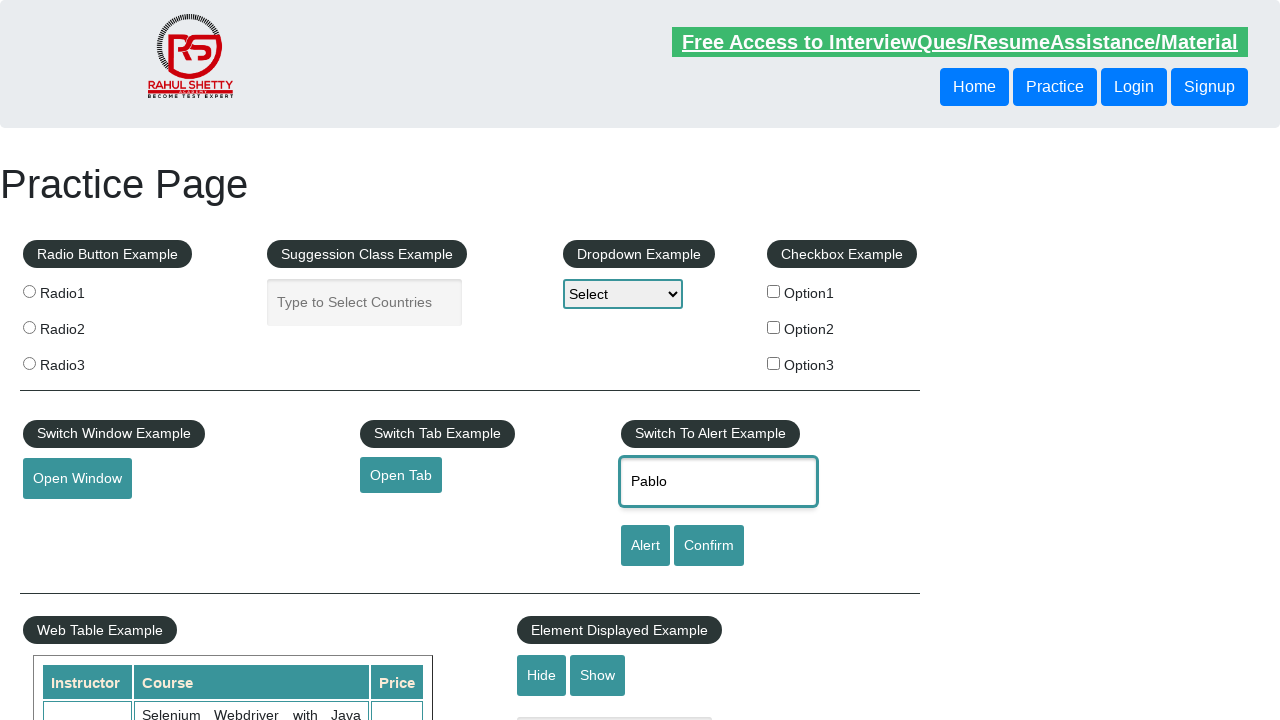

Set up dialog handler to dismiss alerts
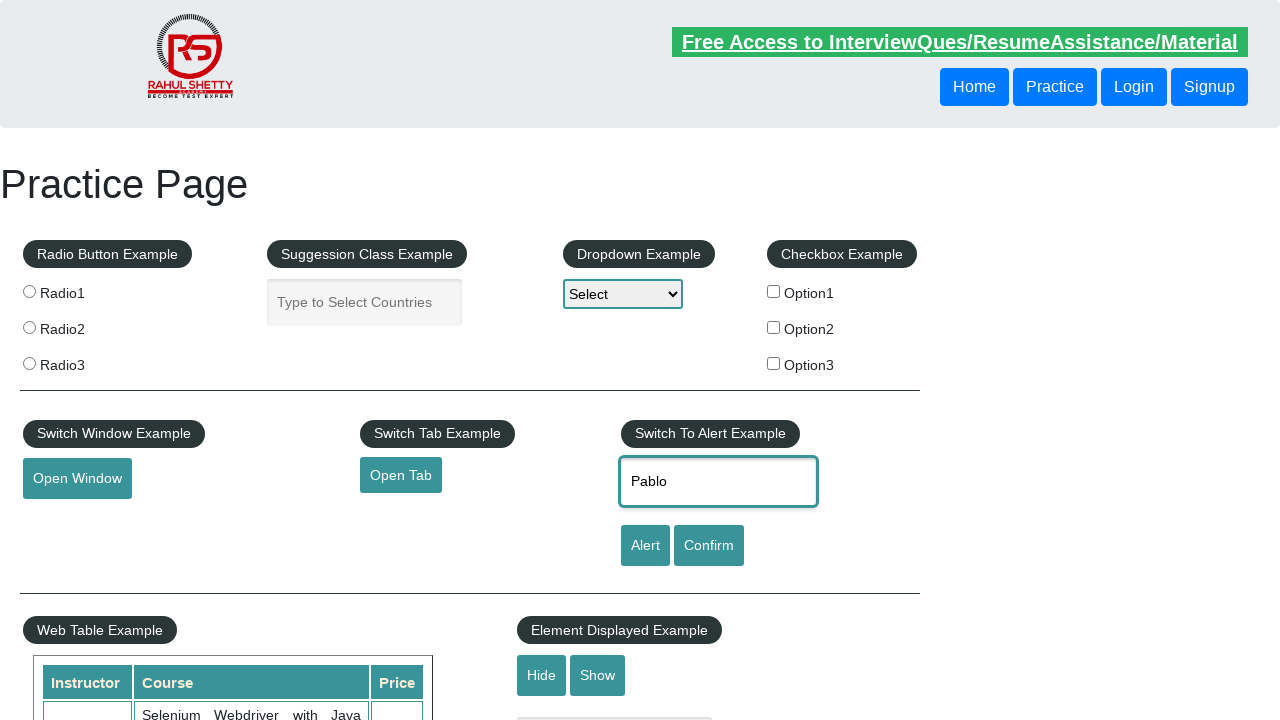

Clicked confirm button and dismissed the alert at (709, 546) on #confirmbtn
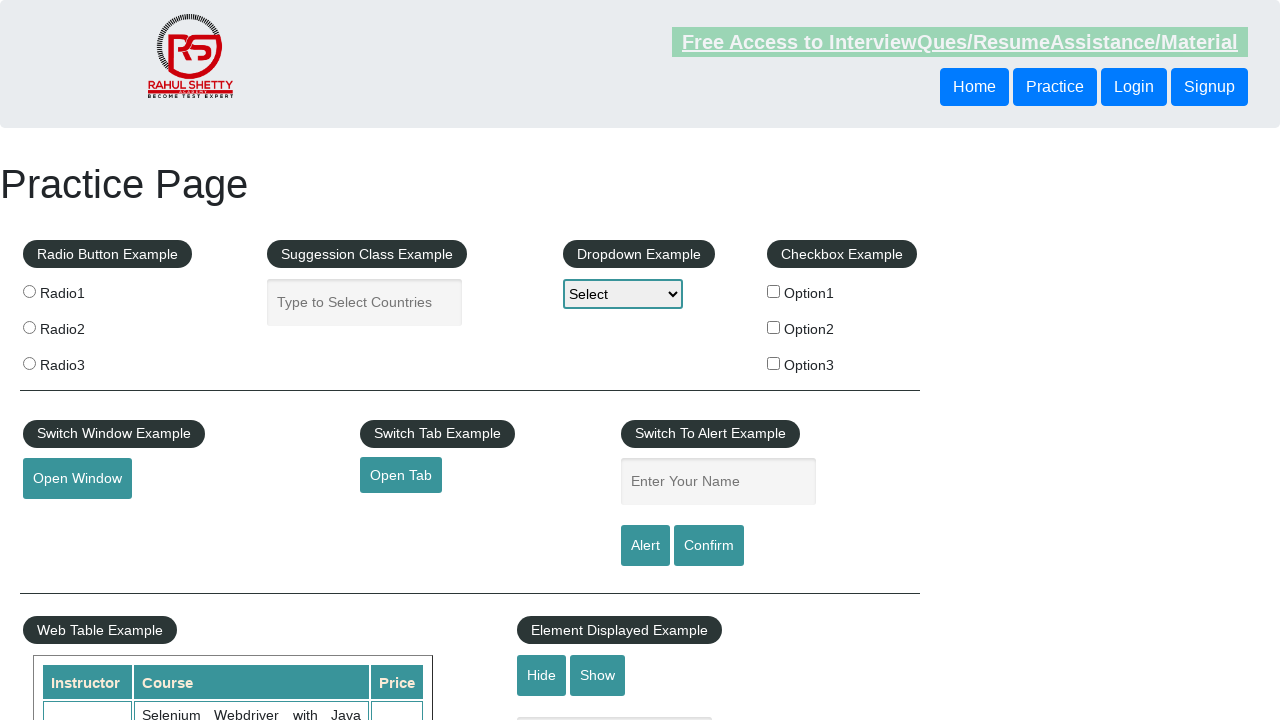

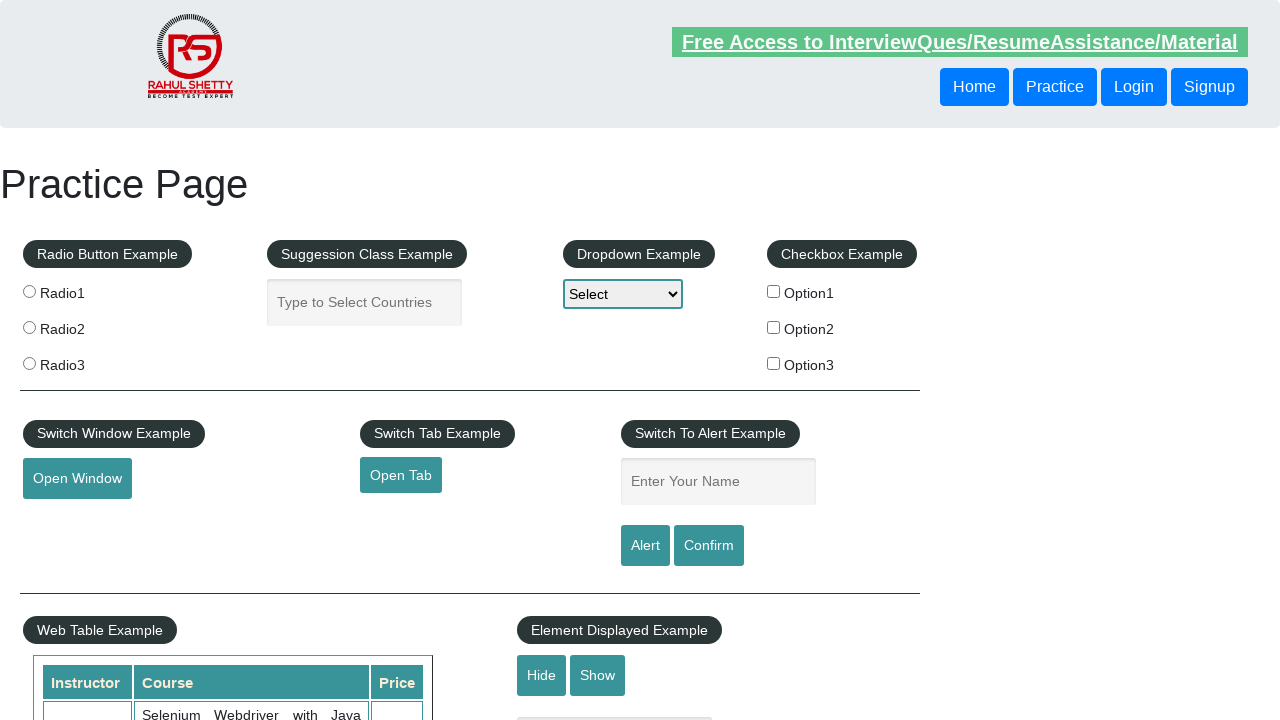